Simple navigation test that accesses the Selenium documentation website

Starting URL: https://selenium.dev

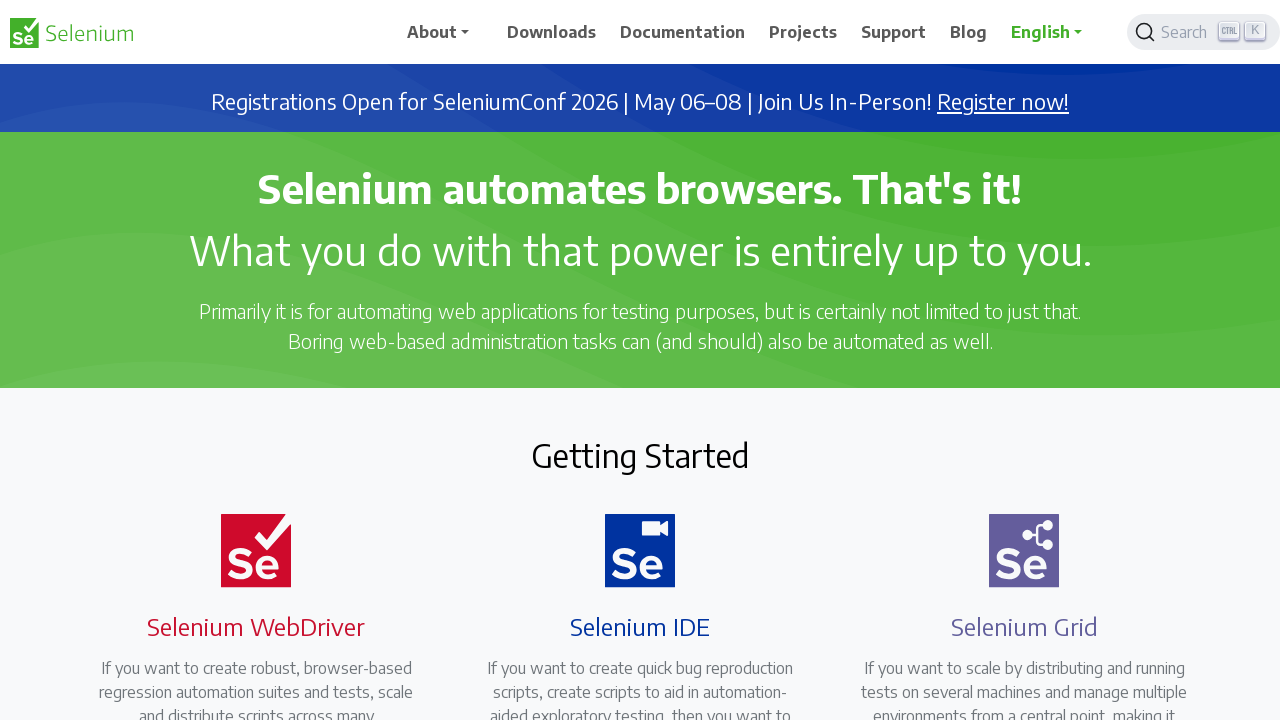

Accessed Selenium documentation website at https://selenium.dev
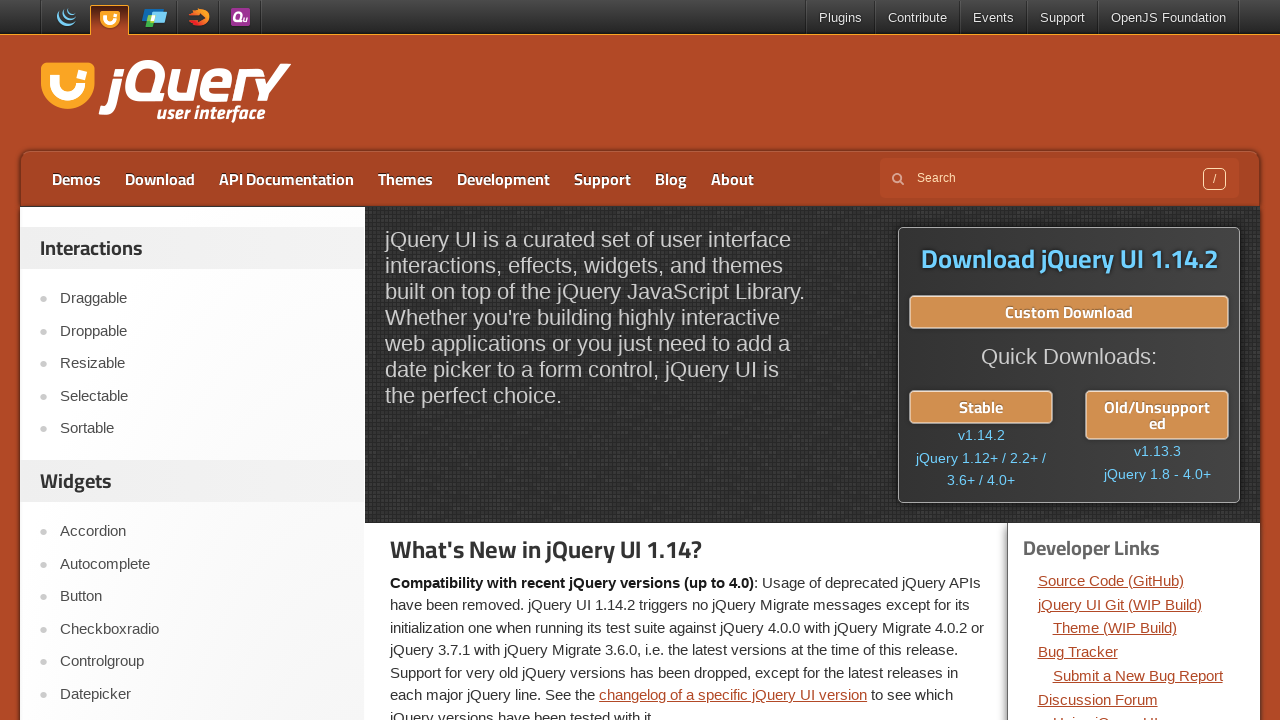

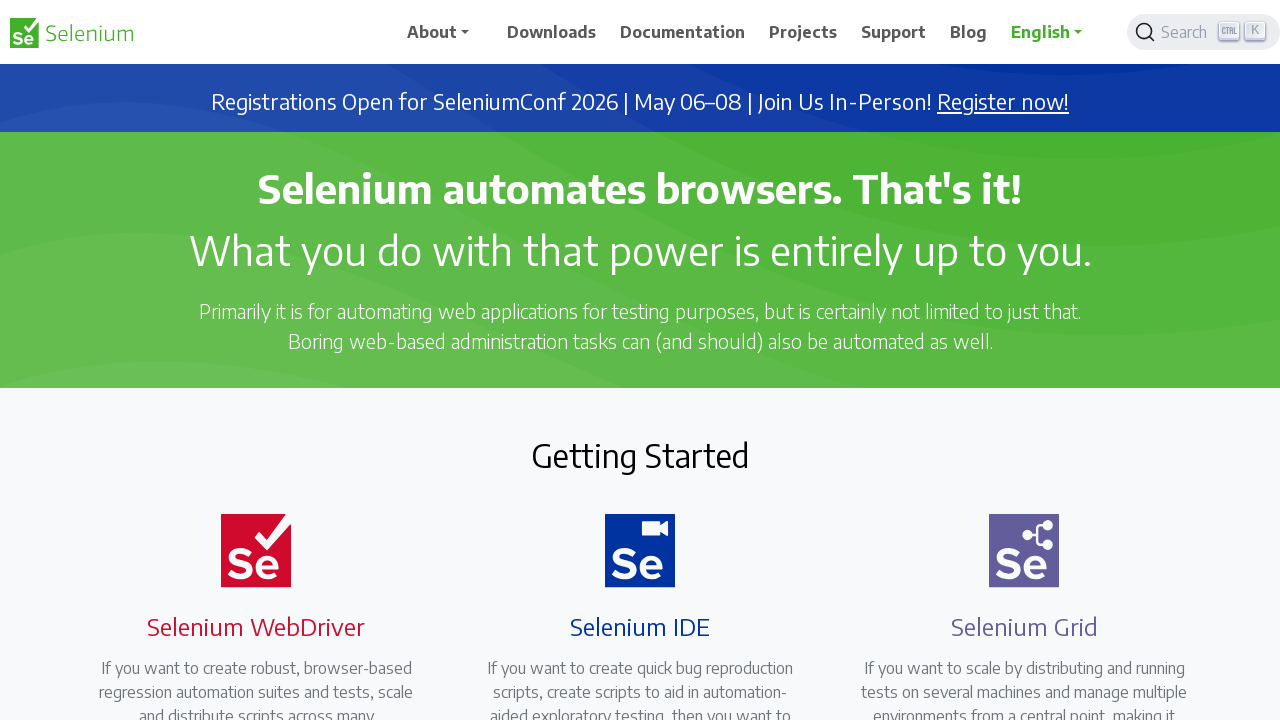